Tests navigation to the Laptops category by clicking the Laptops link

Starting URL: https://www.demoblaze.com/

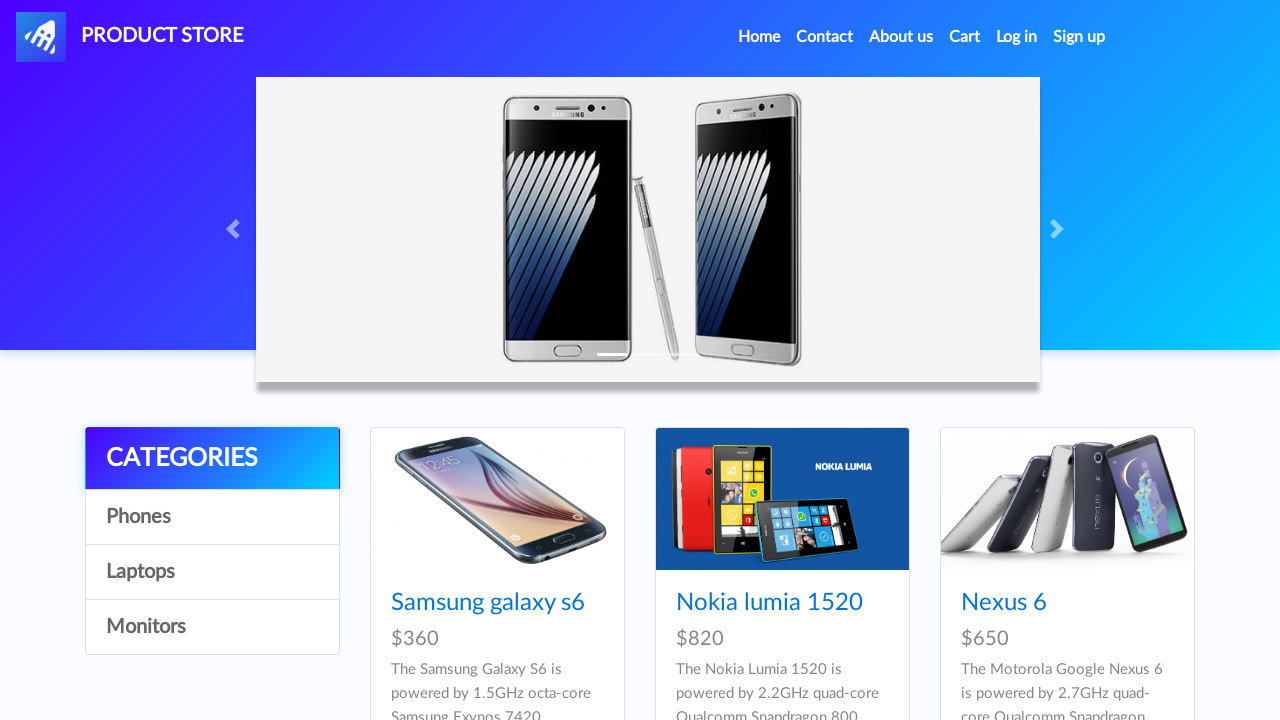

Navigated to https://www.demoblaze.com/
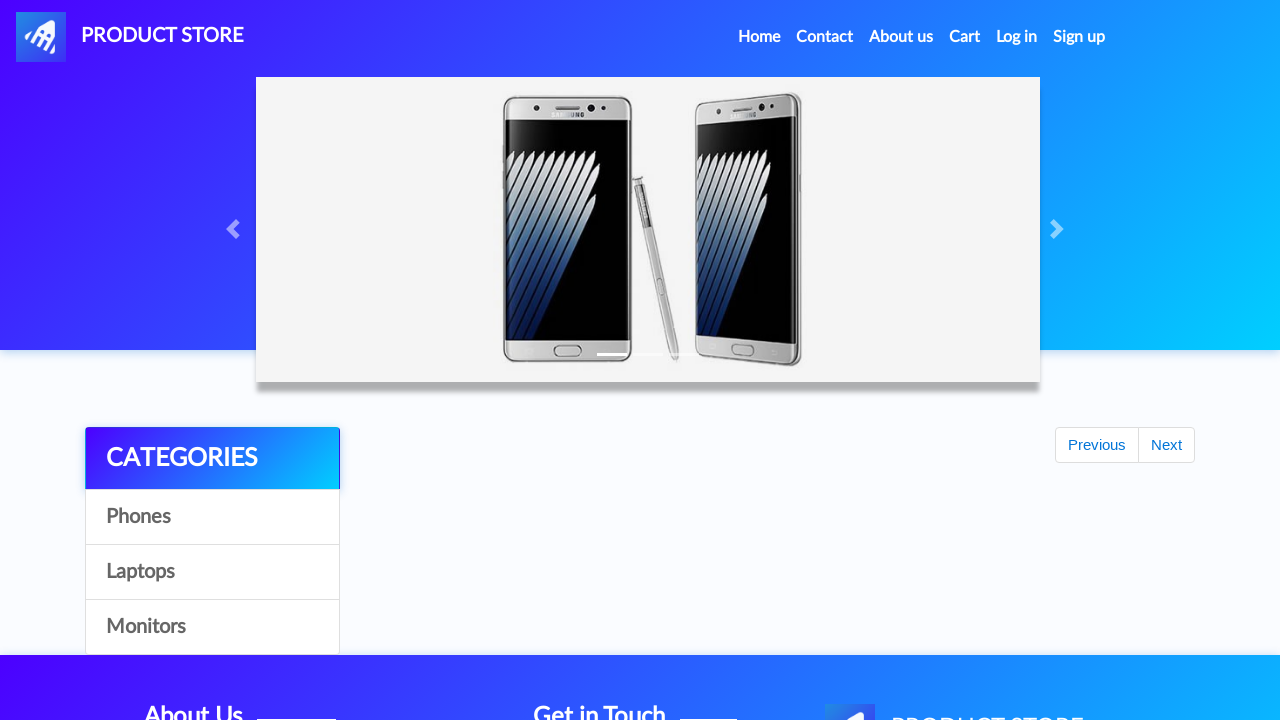

Clicked on Laptops category link at (212, 572) on text=Laptops
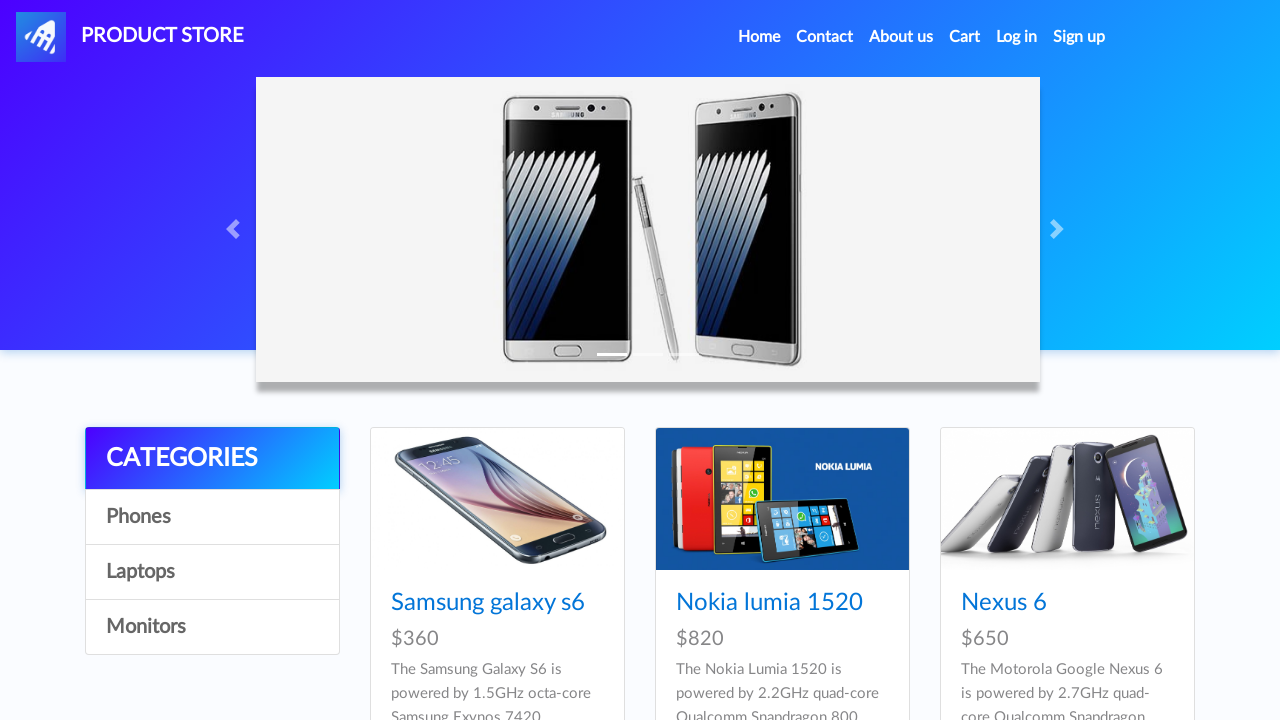

Waited for page to load after clicking Laptops
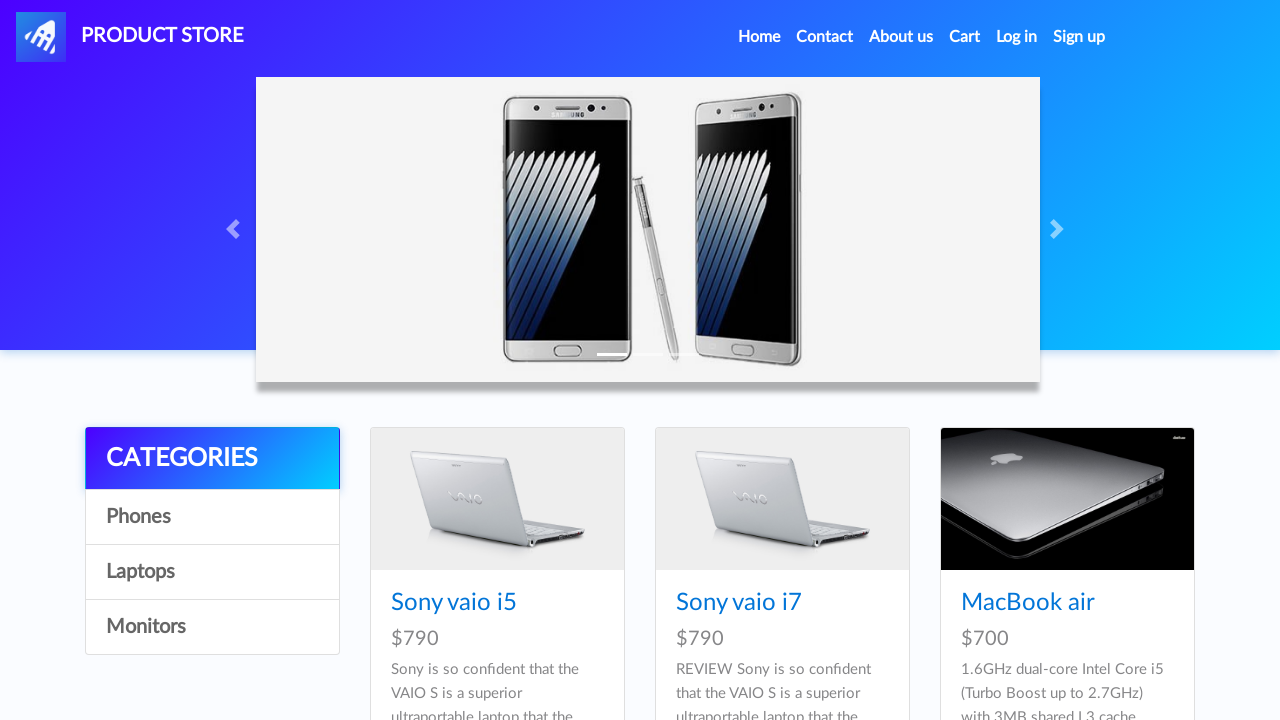

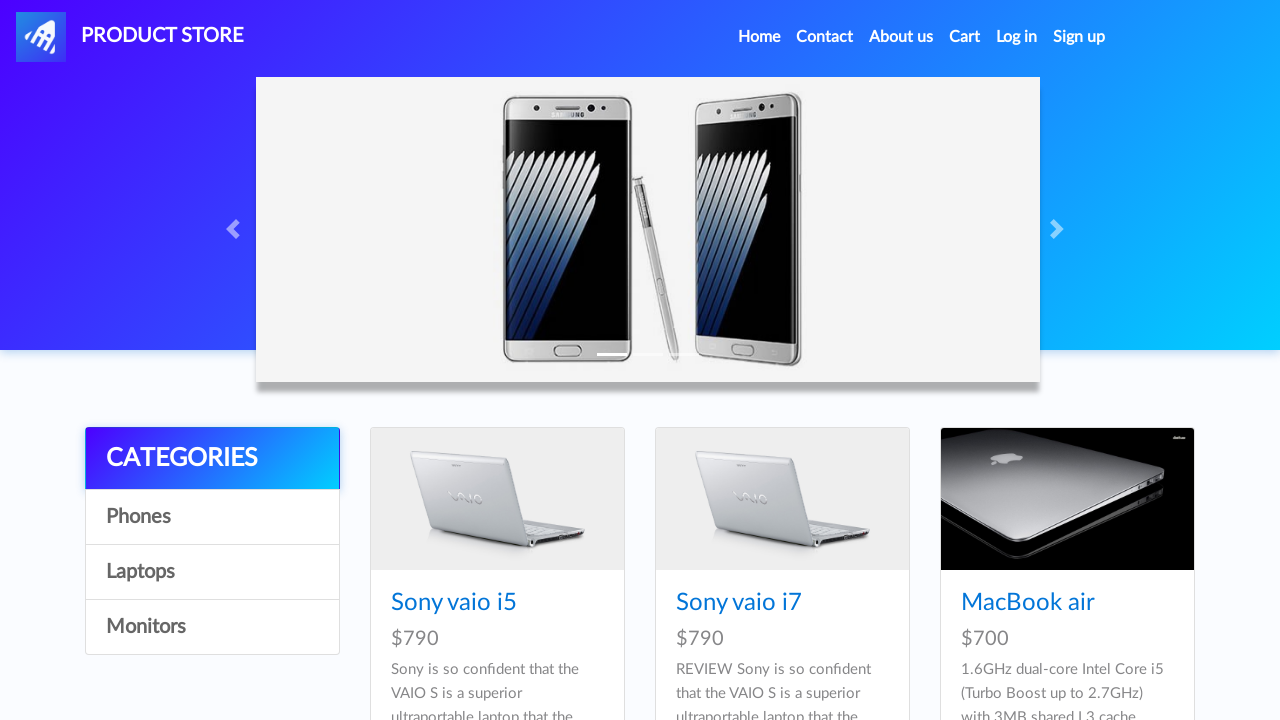